Tests web table interaction by locating a row with a specific email and checking its associated checkbox

Starting URL: https://letcode.in/table

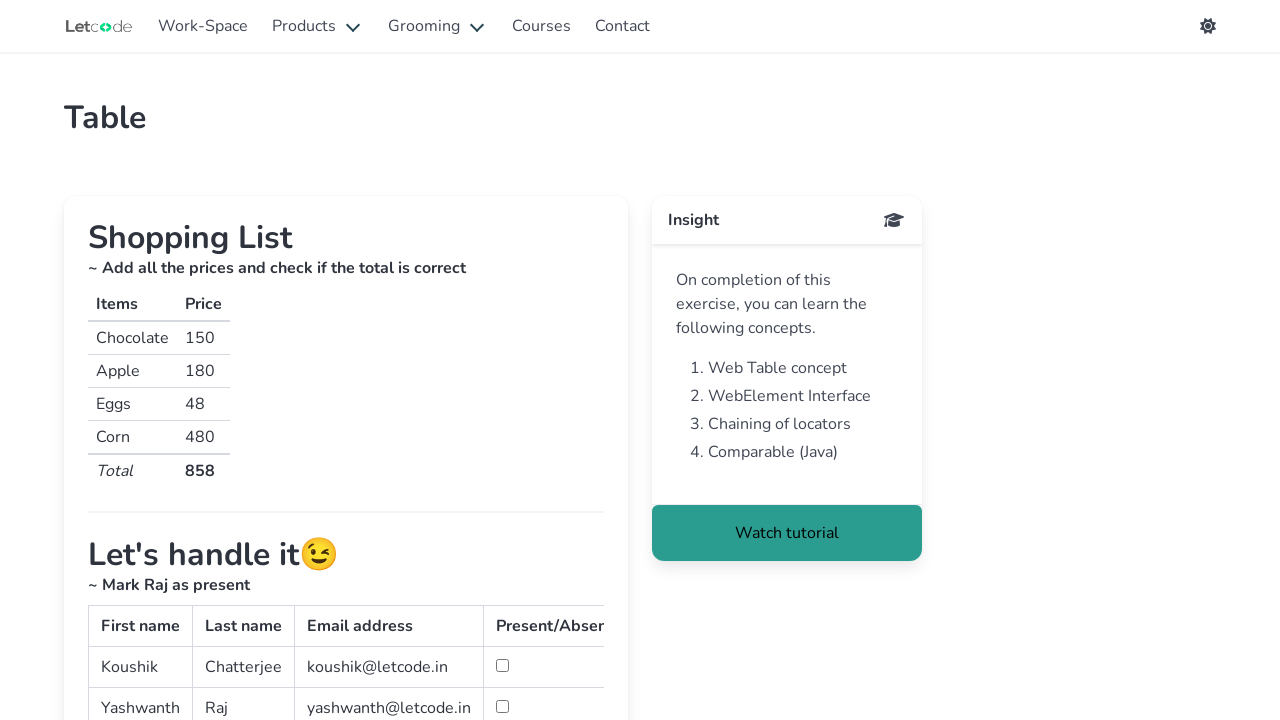

Located table row containing email 'man@letcode.in'
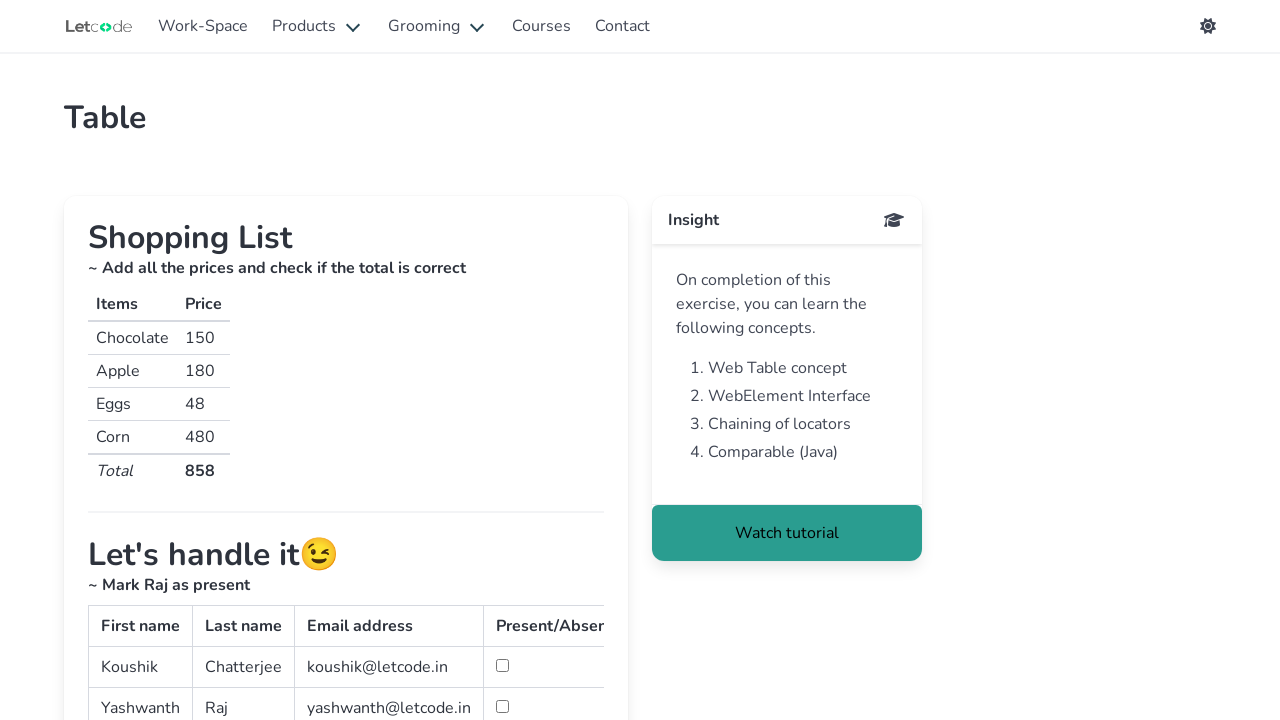

Located checkbox in the target row
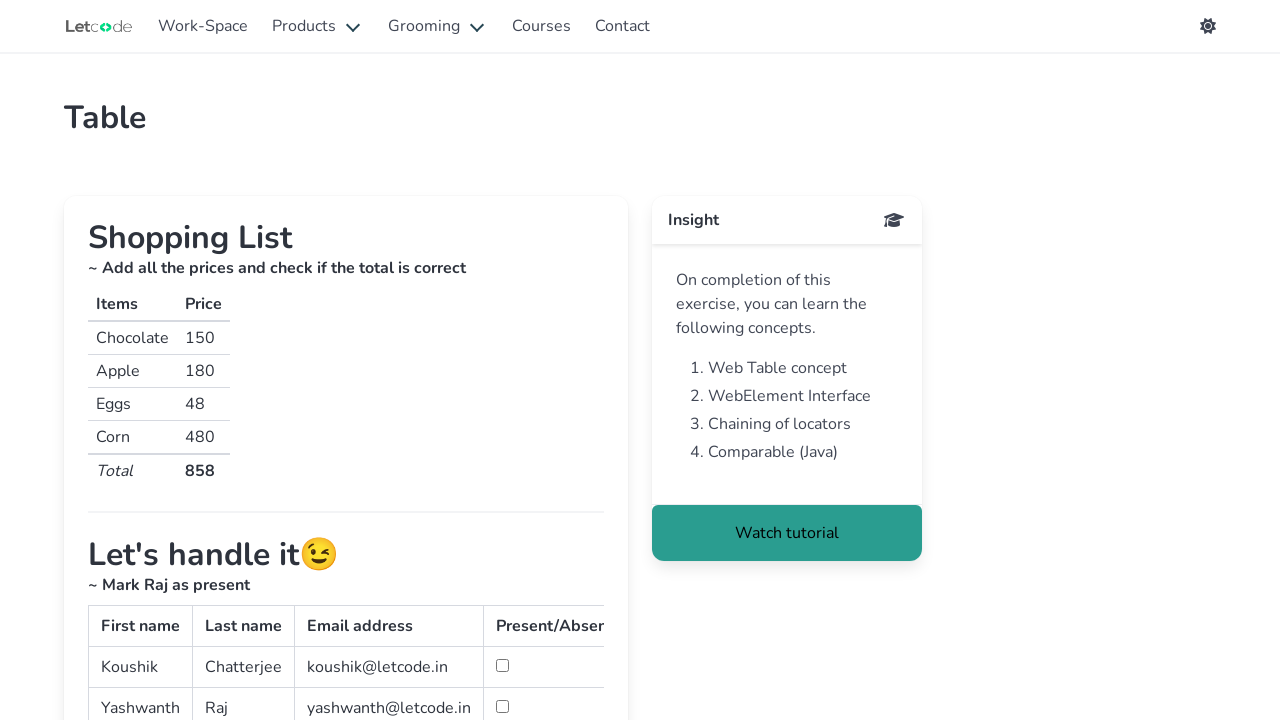

Checked the checkbox for the row with email 'man@letcode.in' at (502, 360) on internal:role=row[name="man@letcode.in"i] >> internal:role=checkbox
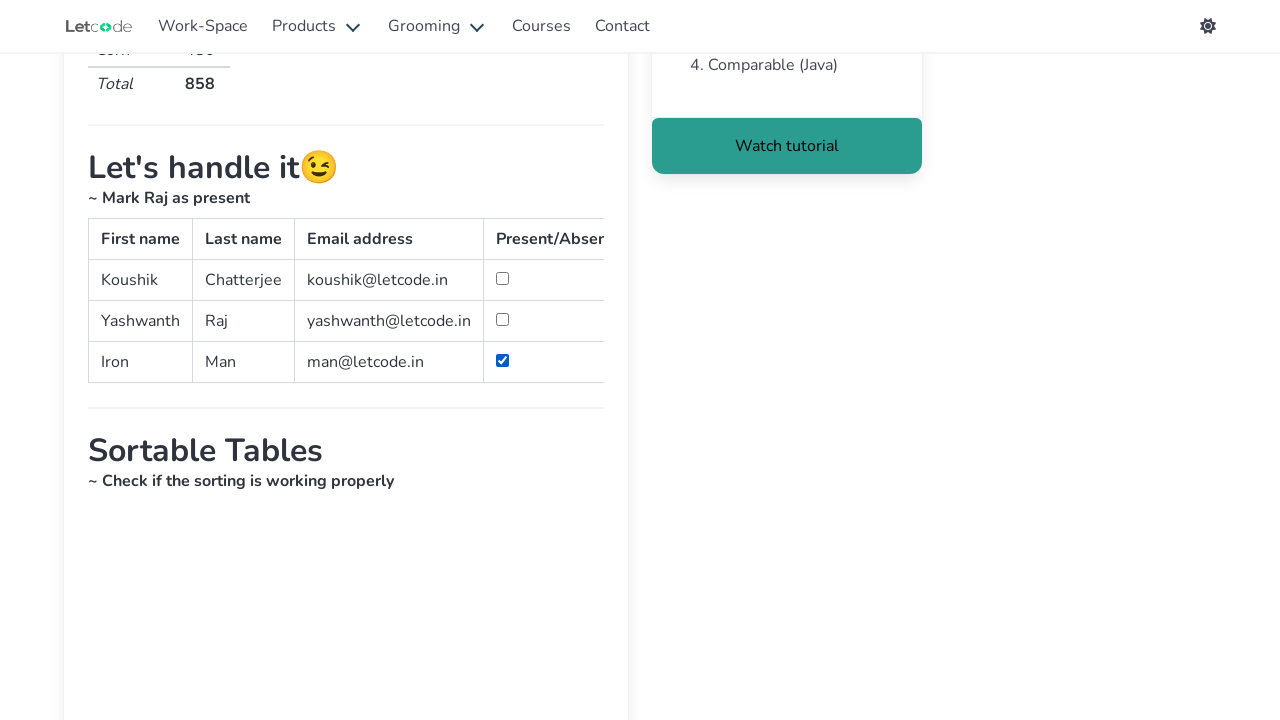

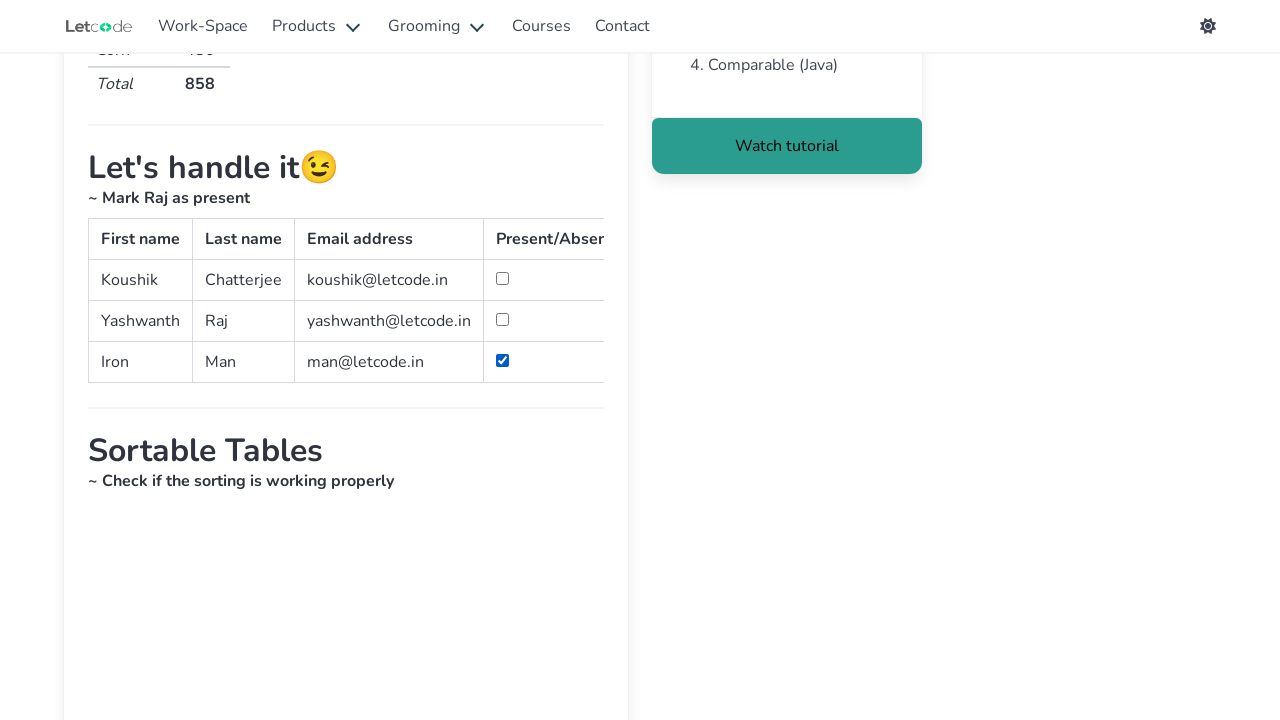